Tests browser window handling by clicking a link that opens a new window, then switching between windows to verify their titles and URLs.

Starting URL: https://opensource-demo.orangehrmlive.com/web/index.php/auth/login

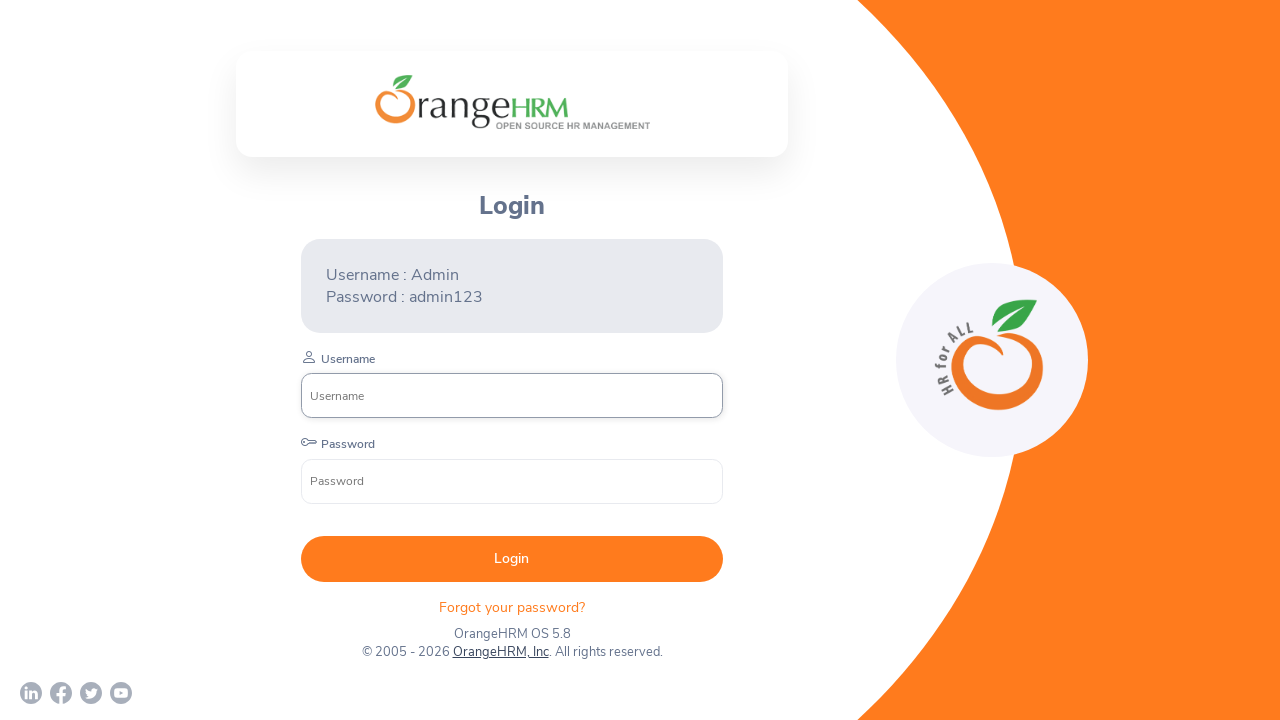

Clicked OrangeHRM, Inc link to open new window at (500, 652) on xpath=//a[normalize-space()='OrangeHRM, Inc']
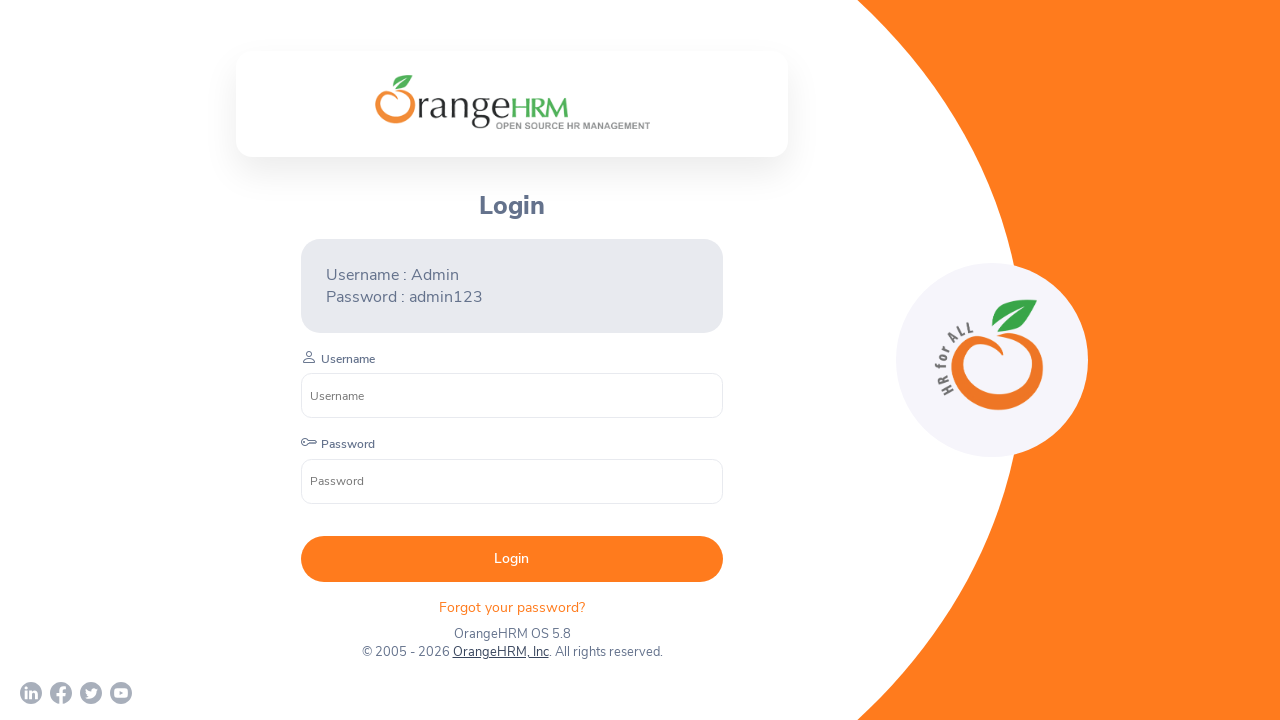

Captured new page object from context
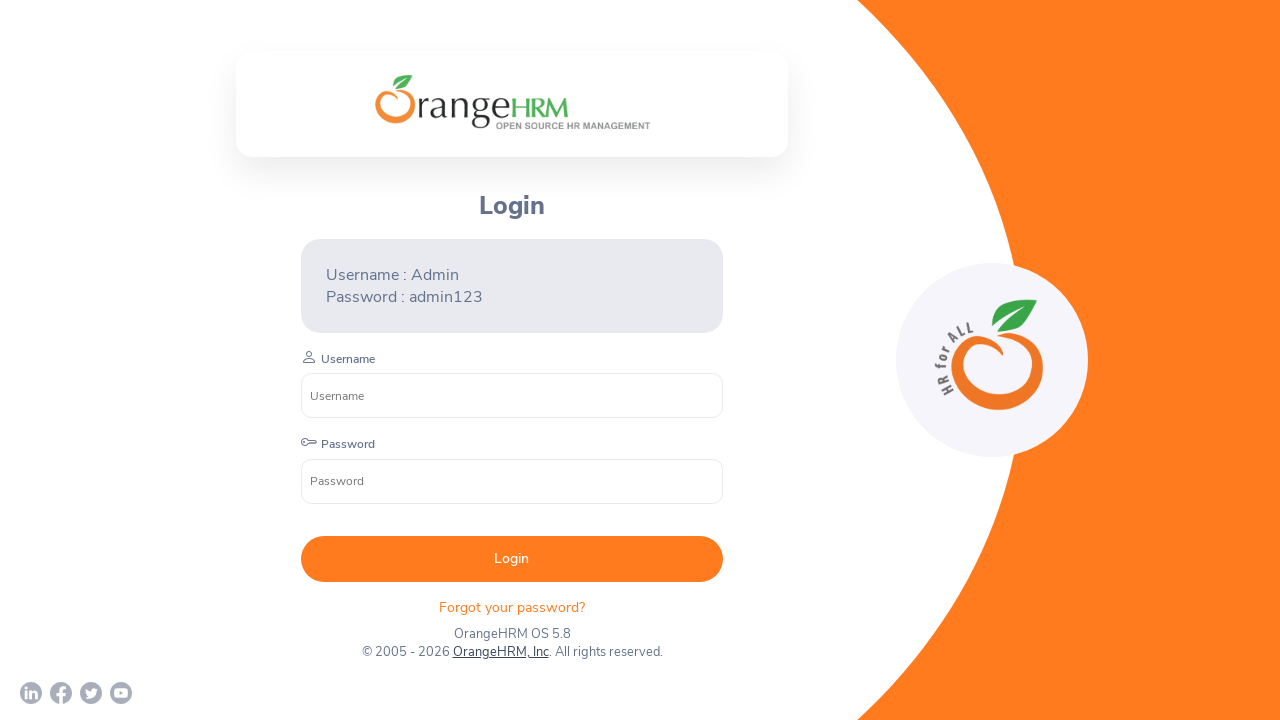

New page finished loading
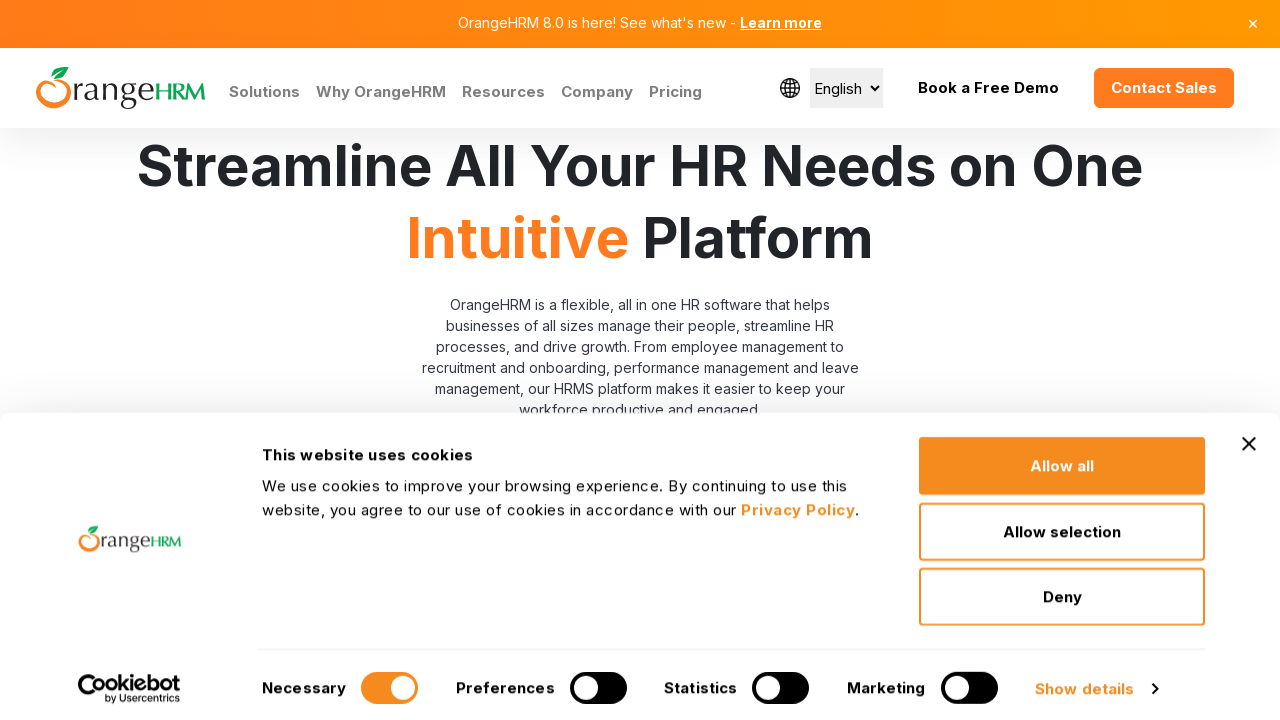

Retrieved all pages from context
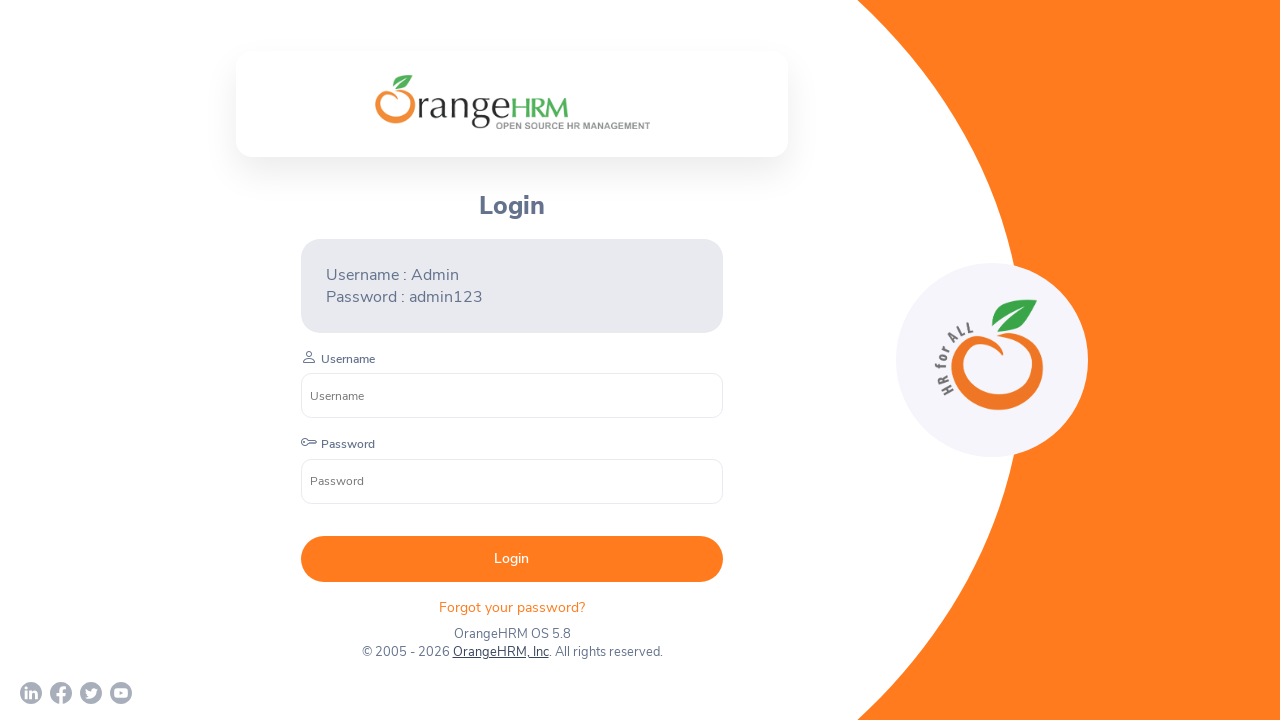

Verified parent window with title 'OrangeHRM' and URL: https://opensource-demo.orangehrmlive.com/web/index.php/auth/login
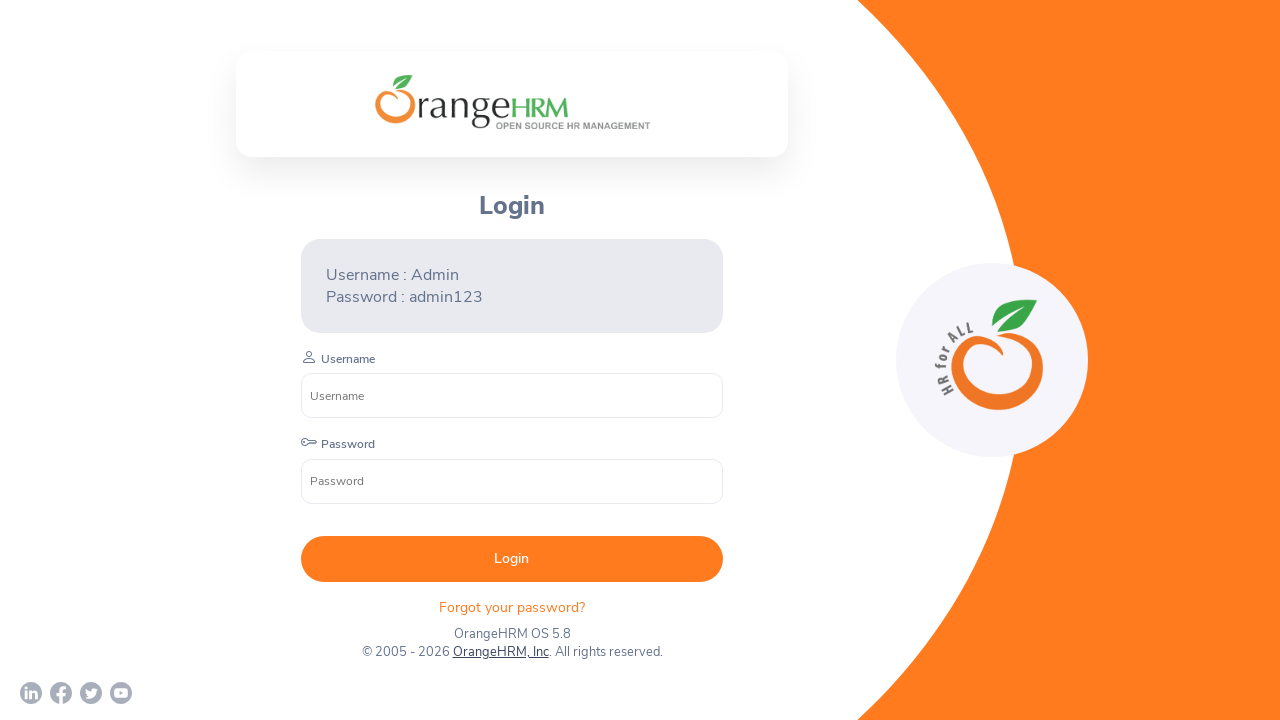

Verified new window with title 'Human Resources Management Software | HRMS | OrangeHRM' and URL: https://www.orangehrm.com/
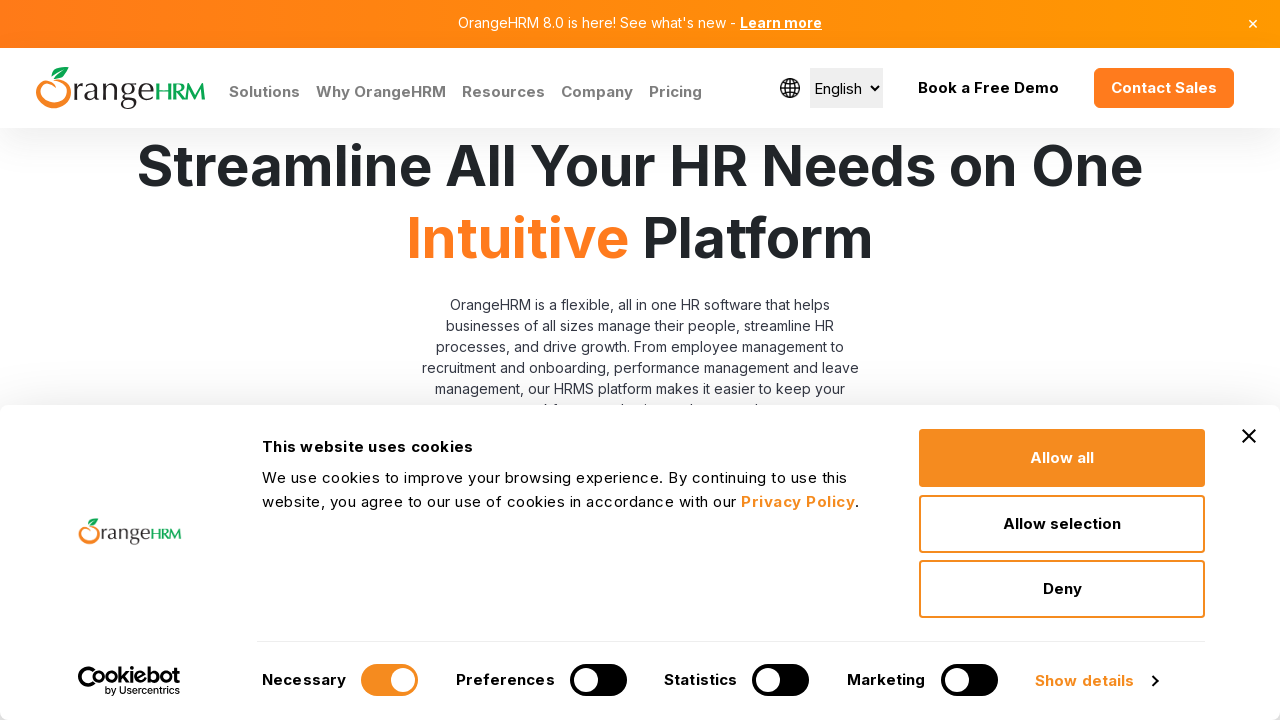

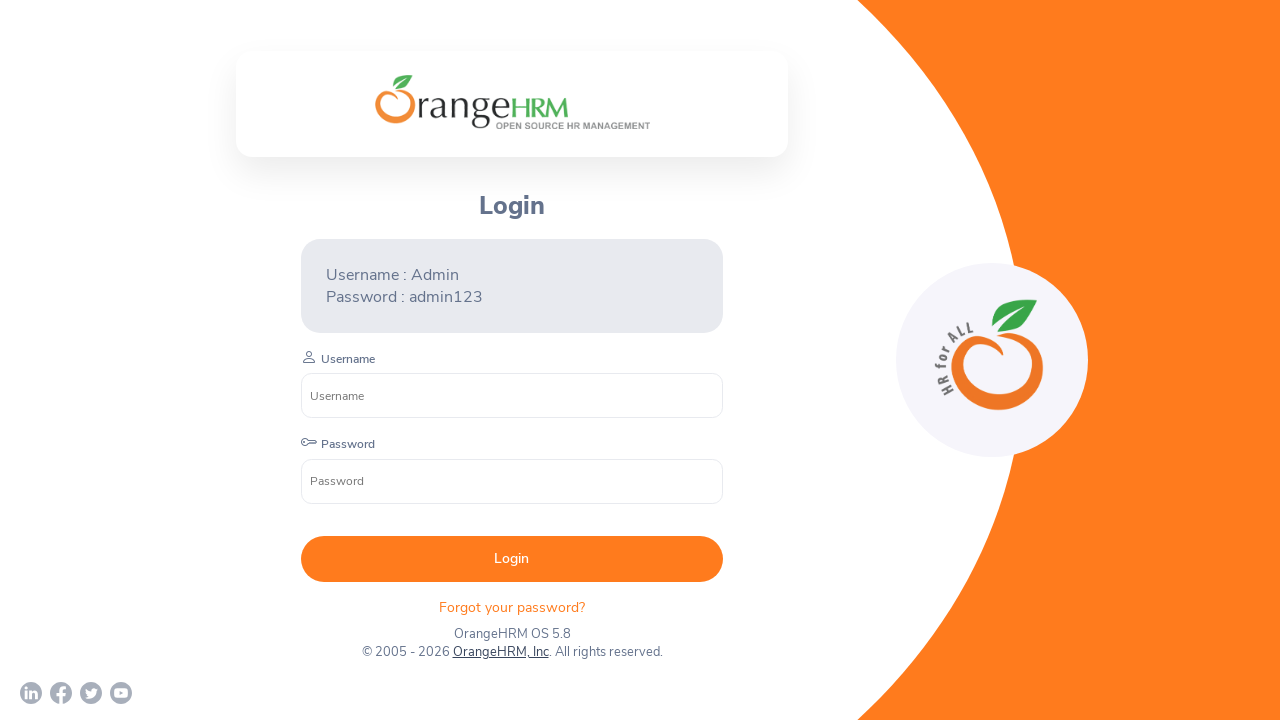